Tests that the American Society of Hematology homepage loads correctly and verifies the URL

Starting URL: https://www.hematology.org/

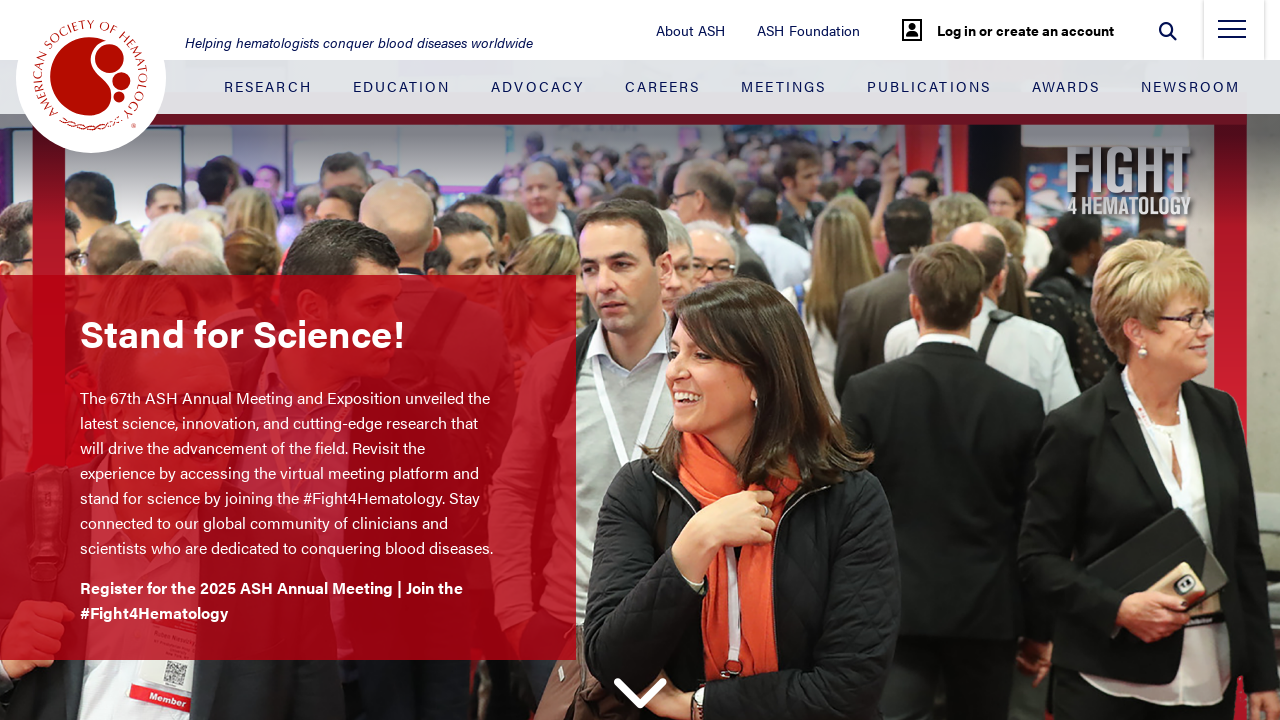

Scrolled down to footer
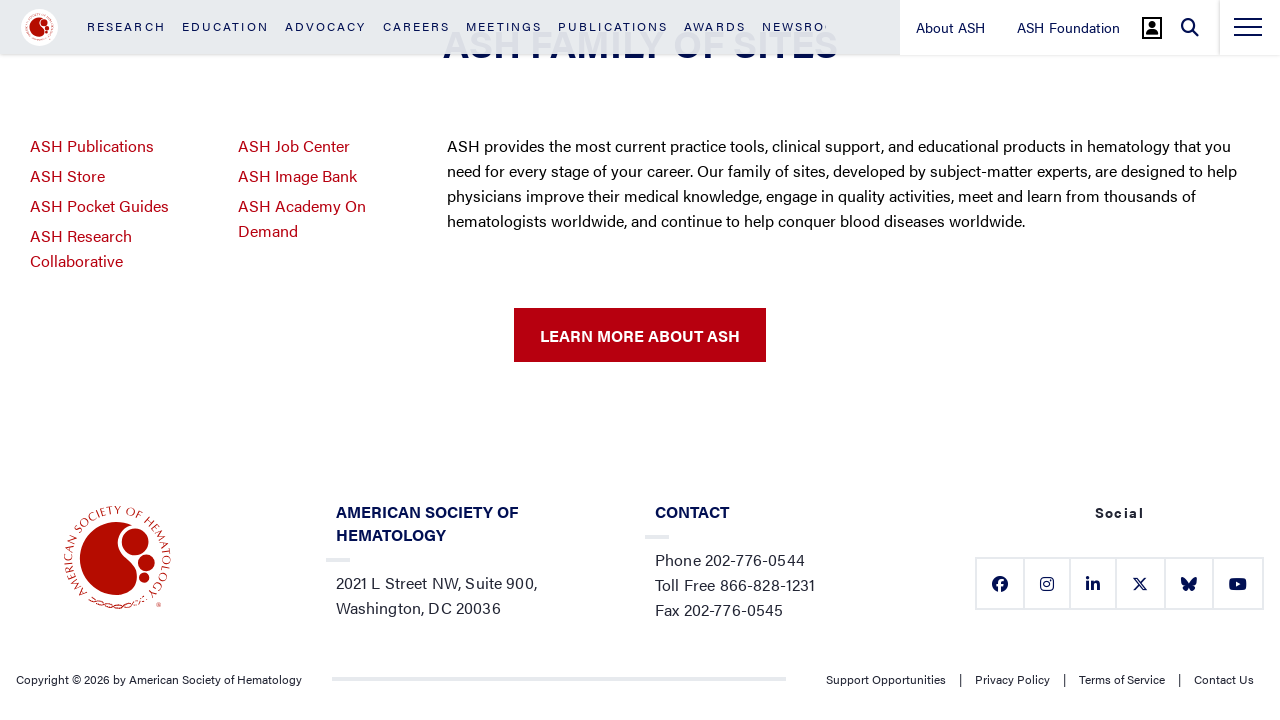

Waited for page to reach network idle state
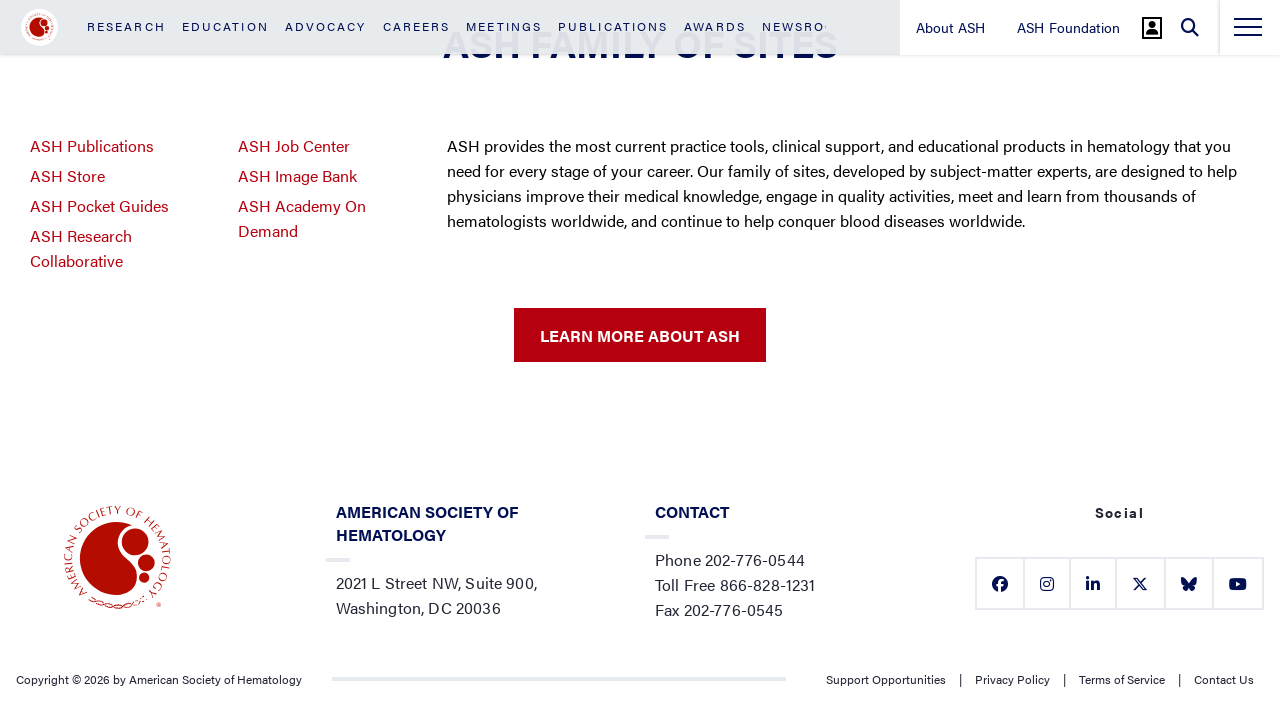

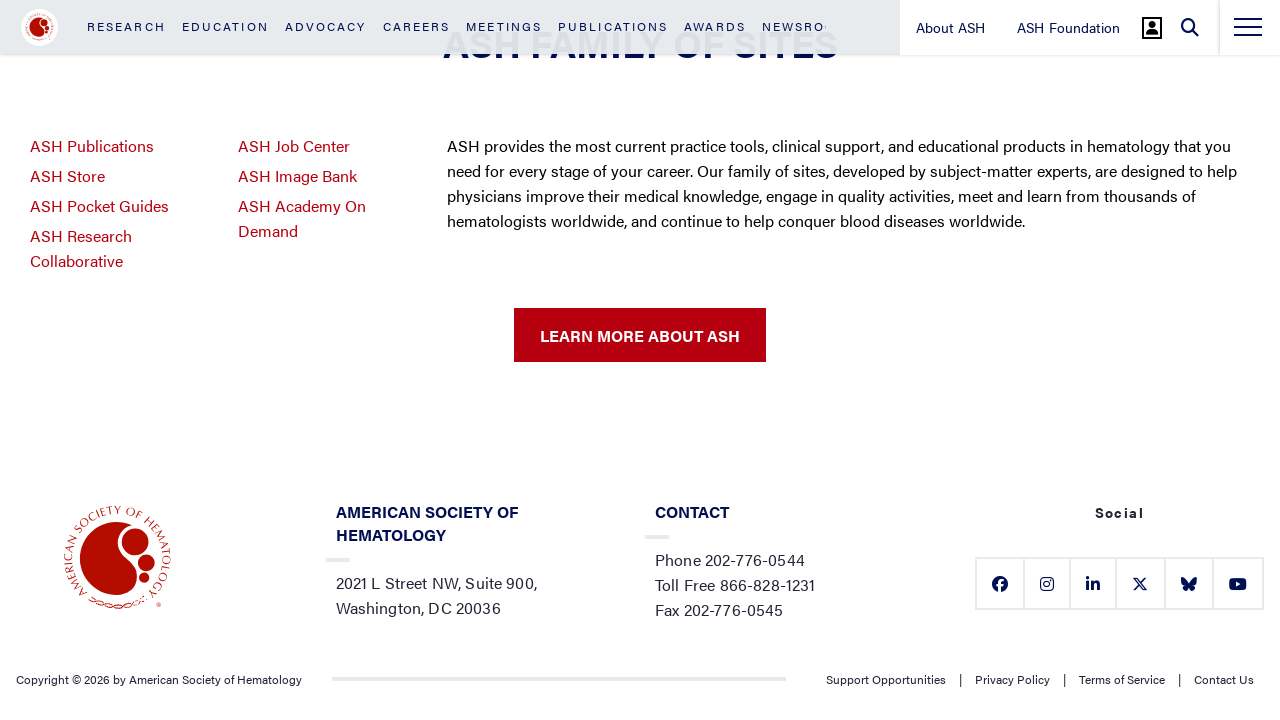